Navigates to User Inyerface challenge website and clicks on the "HERE" link to proceed to the next page, then locates a help button element.

Starting URL: https://userinyerface.com/

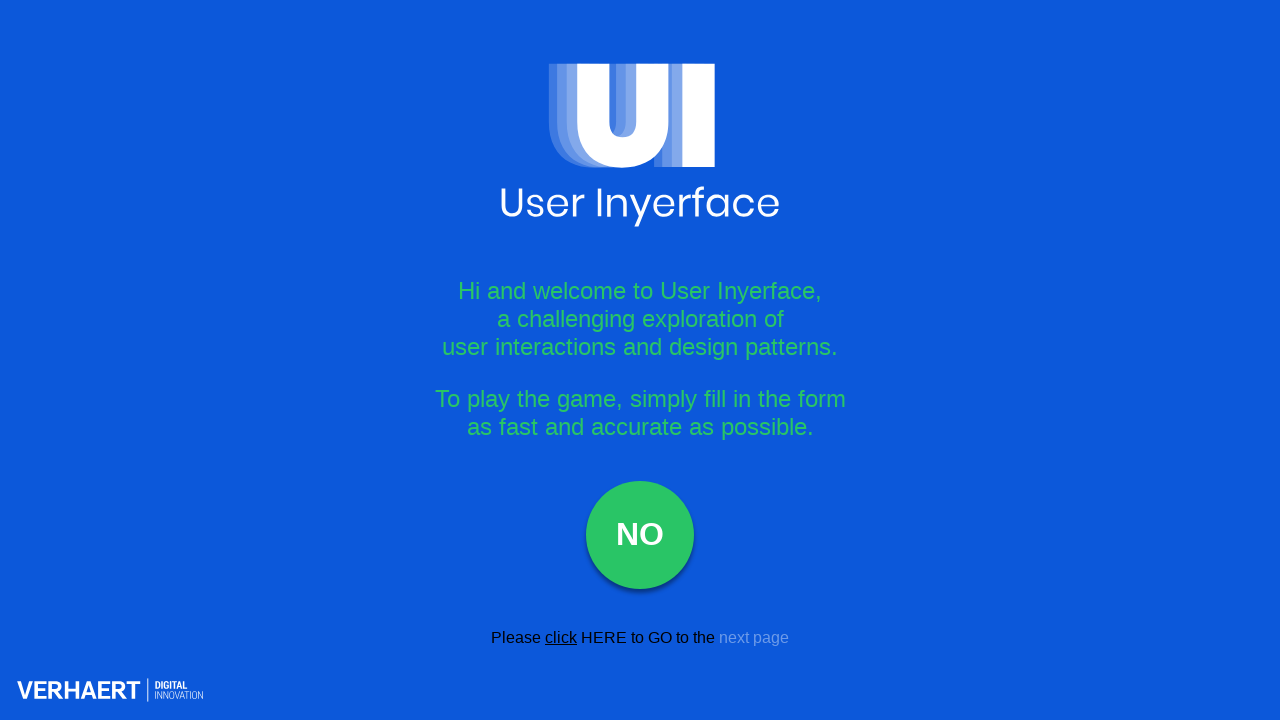

Navigated to User Inyerface challenge website
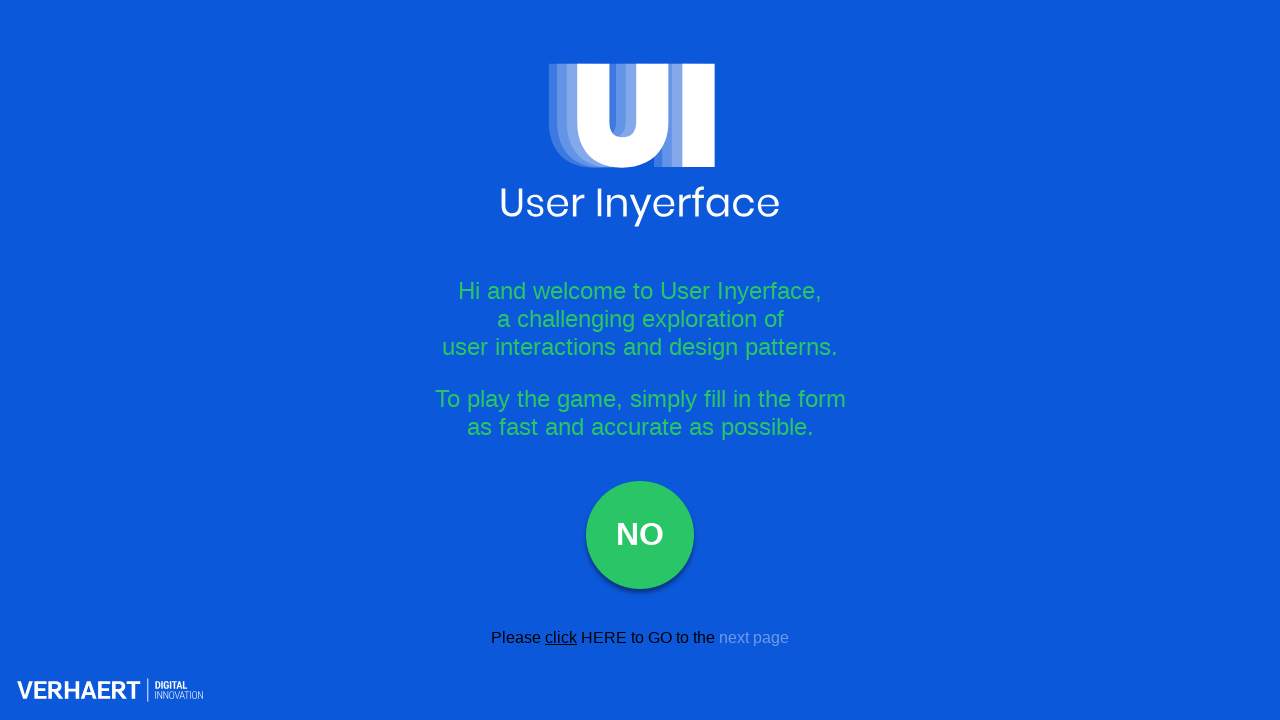

Clicked on the 'HERE' link to proceed to the next page at (604, 637) on xpath=//a[contains(text(),'HERE')]
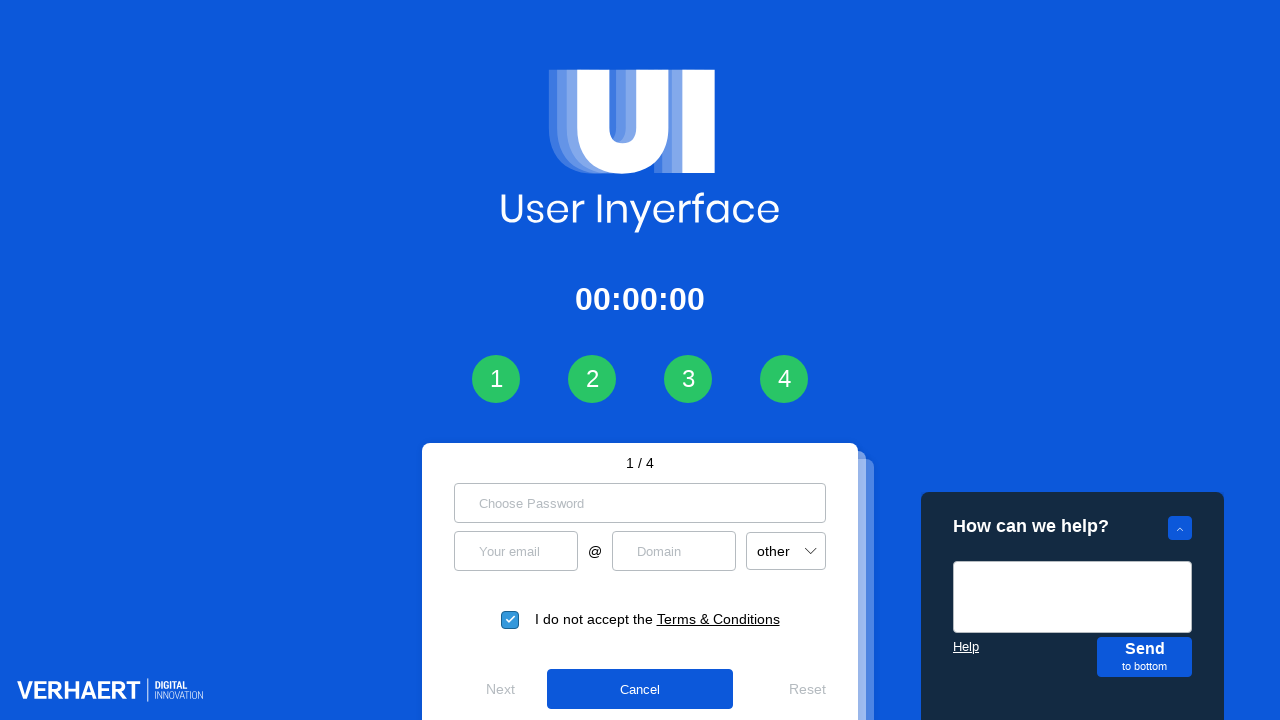

Help button element loaded and located
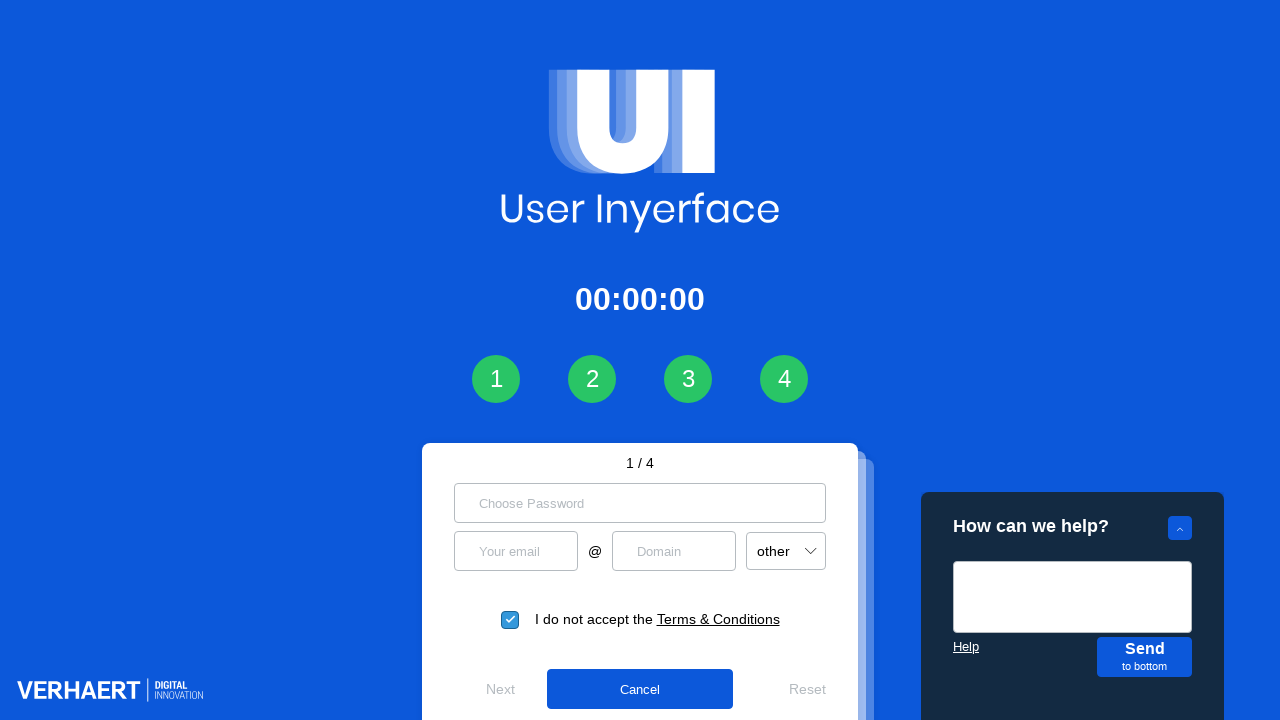

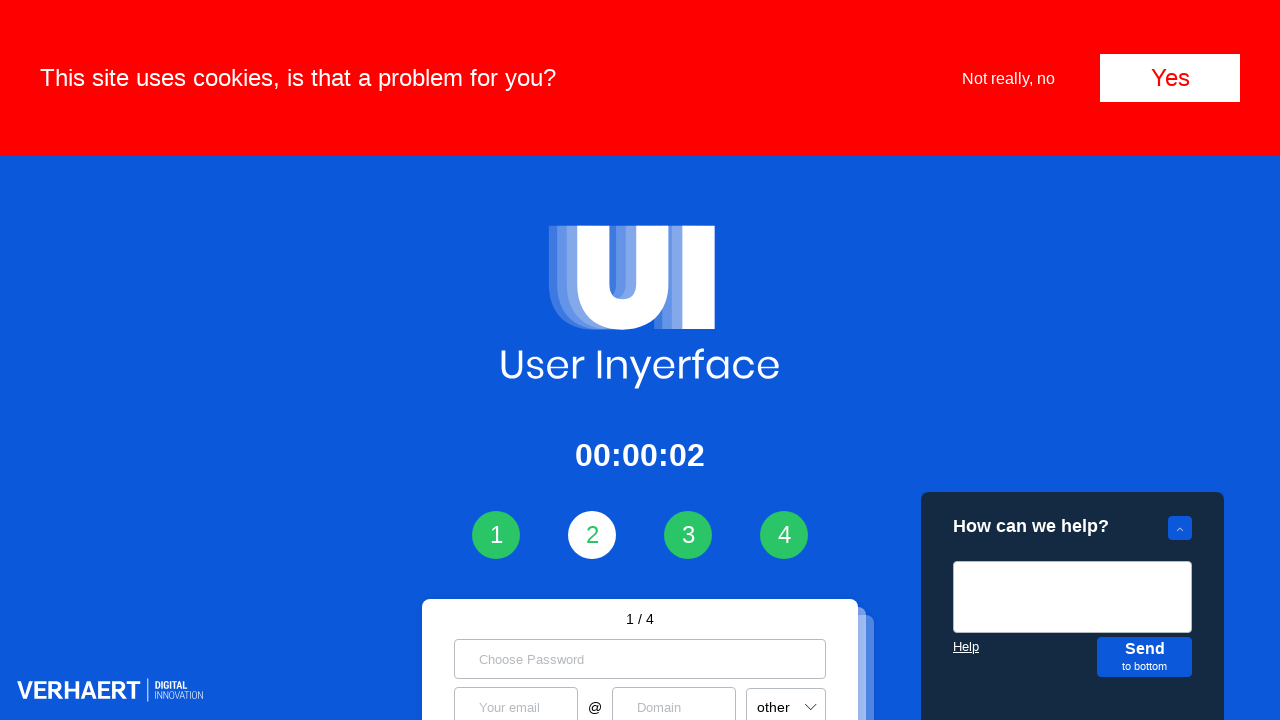